Tests the vehicle search functionality on Kelley Blue Book by selecting year, make, and model from dropdown menus and submitting the search form

Starting URL: https://www.kbb.com/

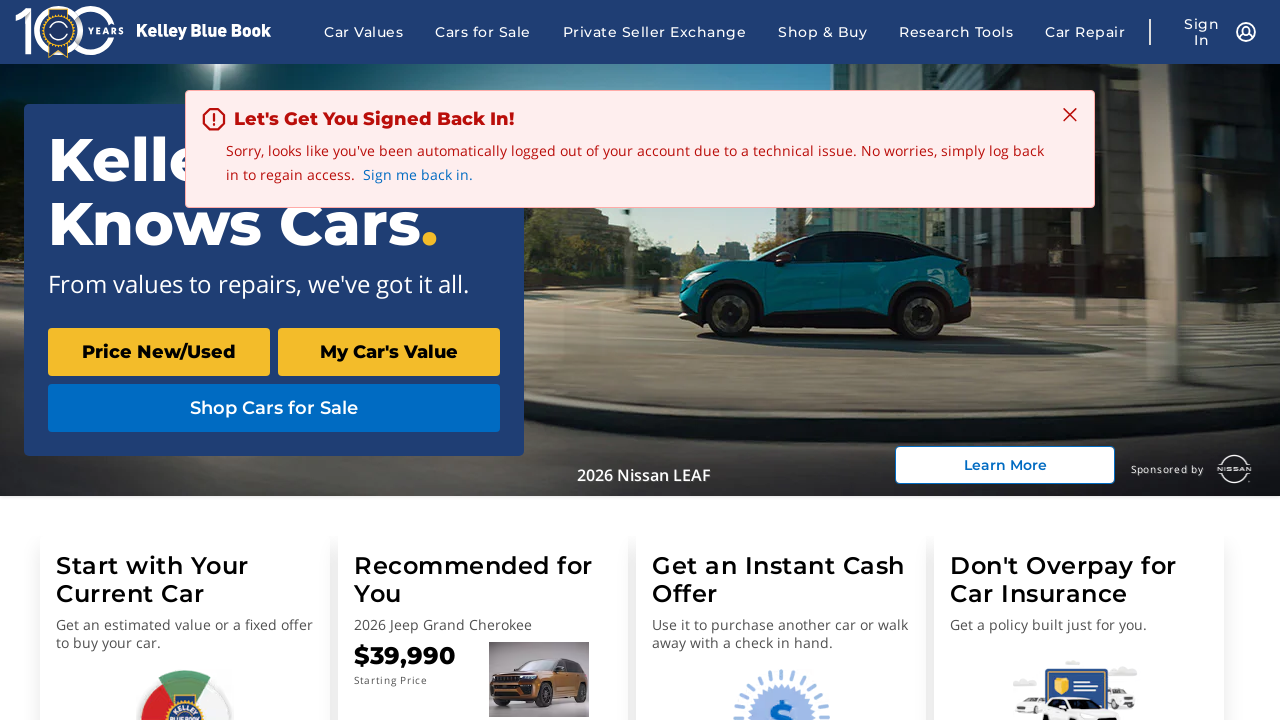

Clicked 'Price New/Used' to open the search form at (159, 352) on xpath=//span[.='Price New/Used']
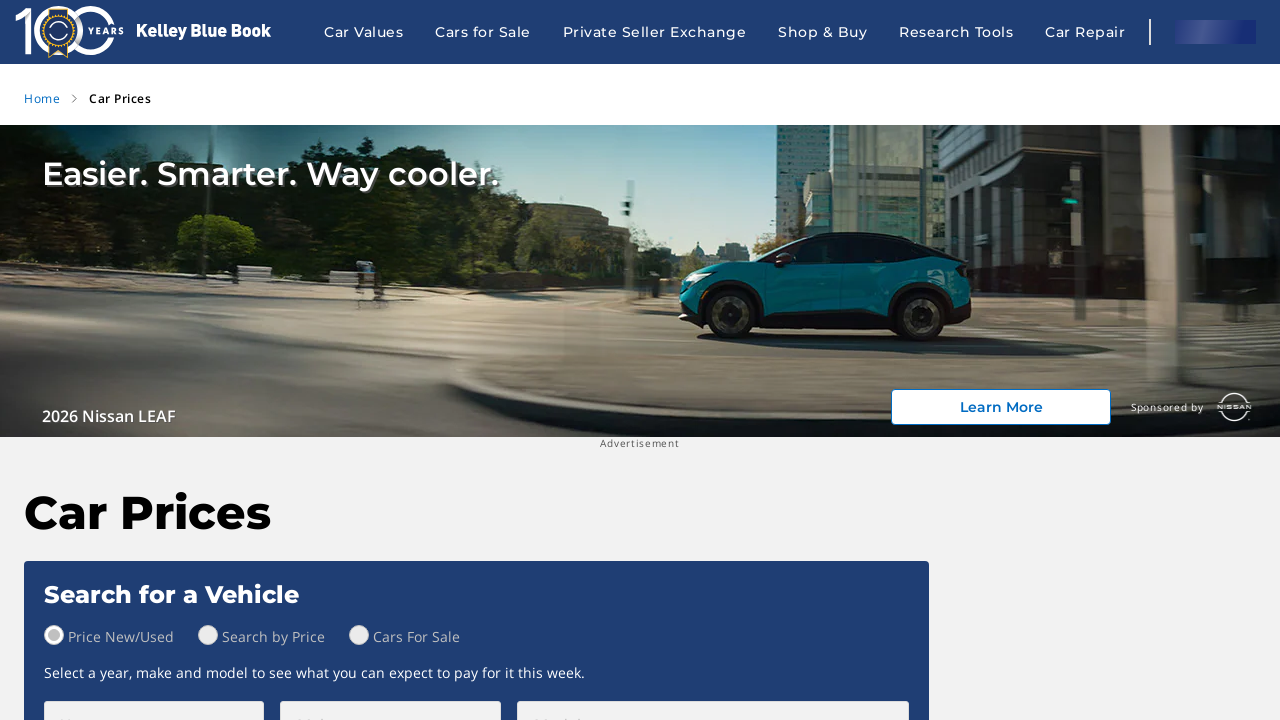

Selected year 2021 from dropdown on //select[@placeholder='Year']
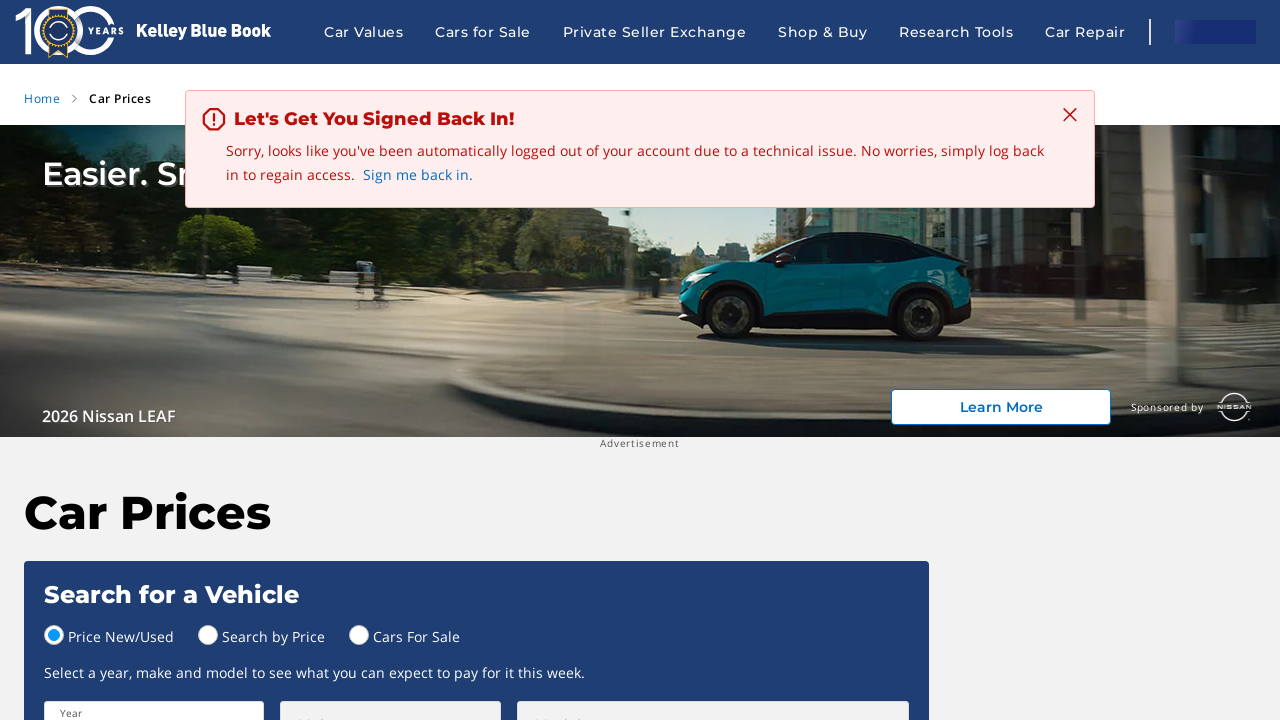

Waited for make dropdown to be populated
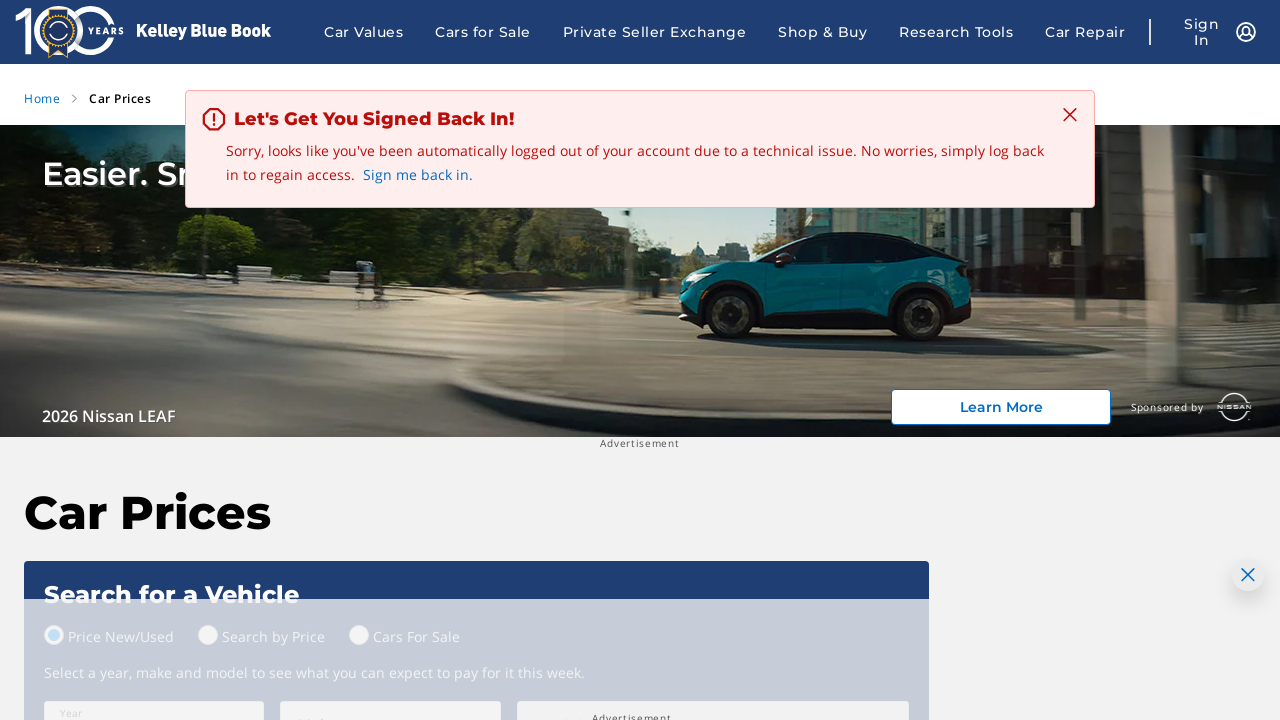

Selected Audi from make dropdown on //select[@placeholder='Make']
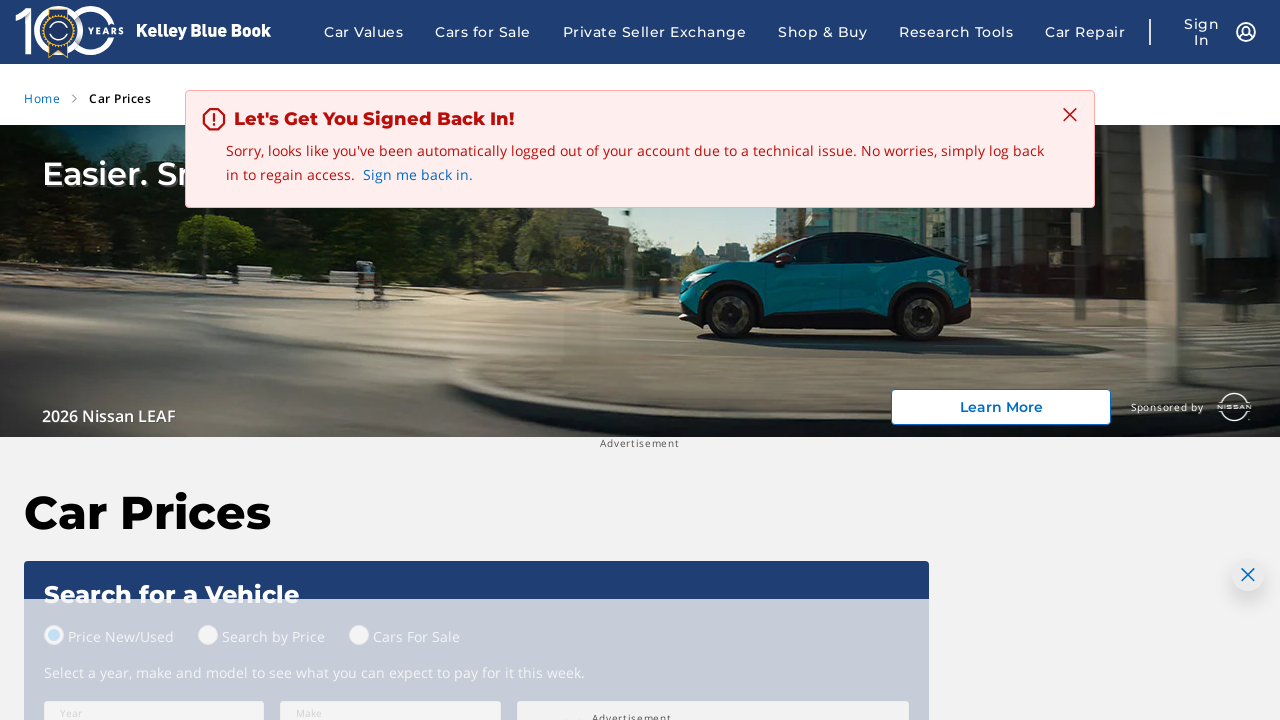

Waited for model dropdown to be populated
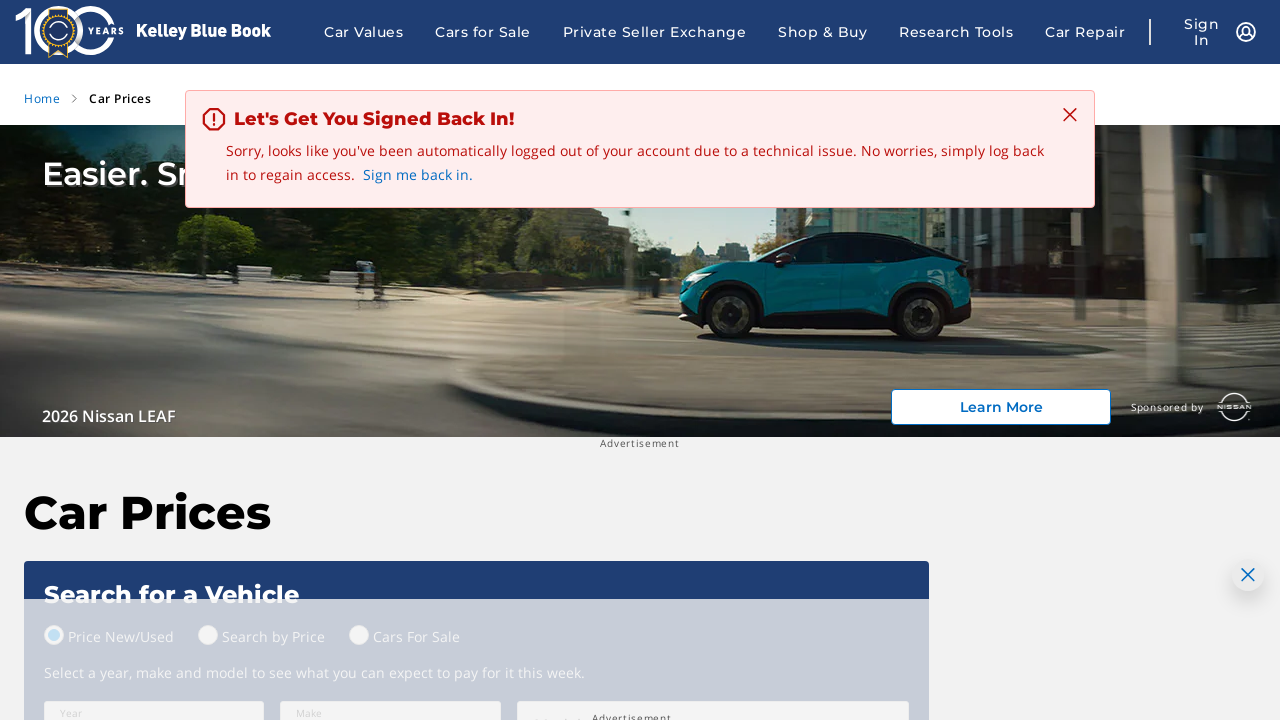

Selected model at index 15 from dropdown on //select[@placeholder='Model']
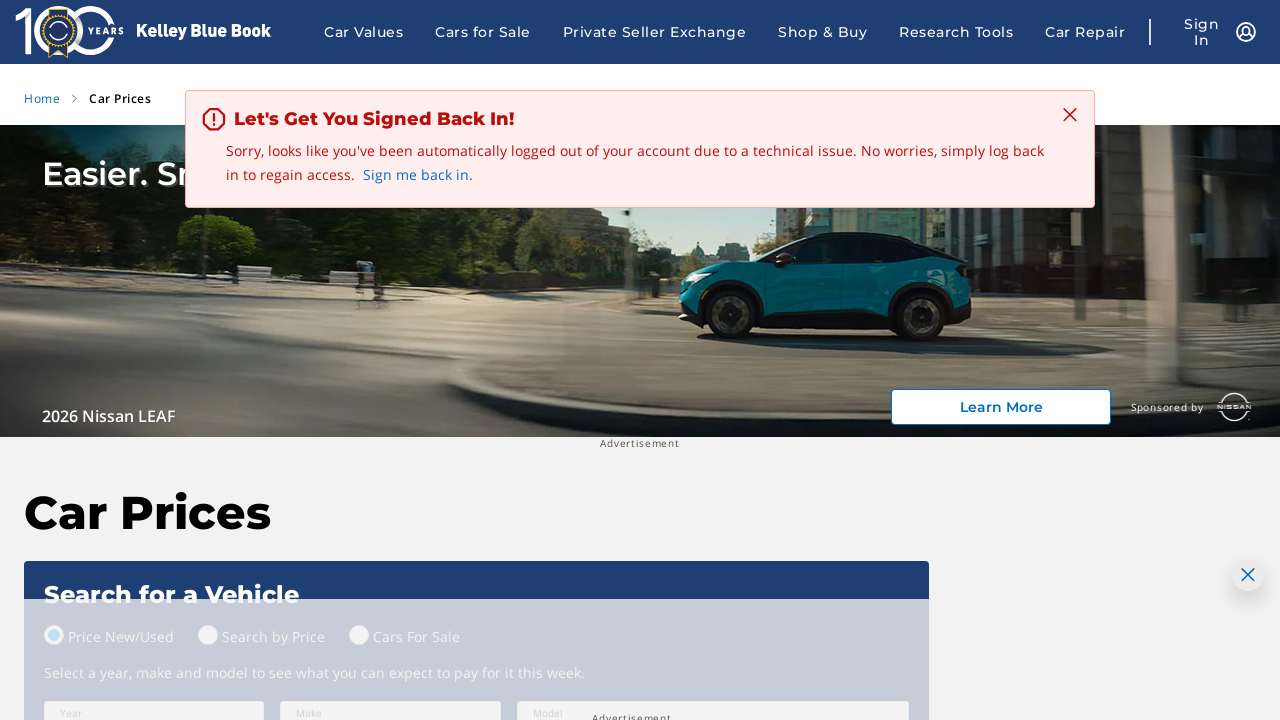

Clicked submit button to search for vehicle at (799, 360) on xpath=//button[@type='submit']
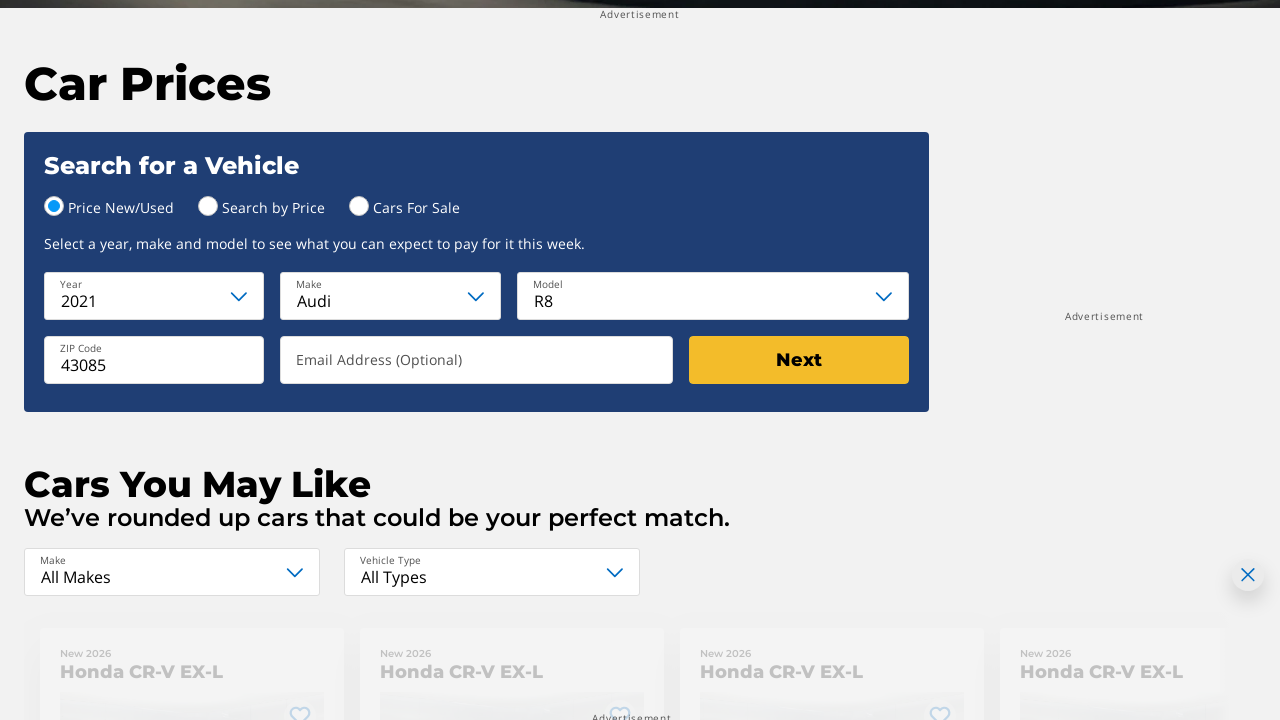

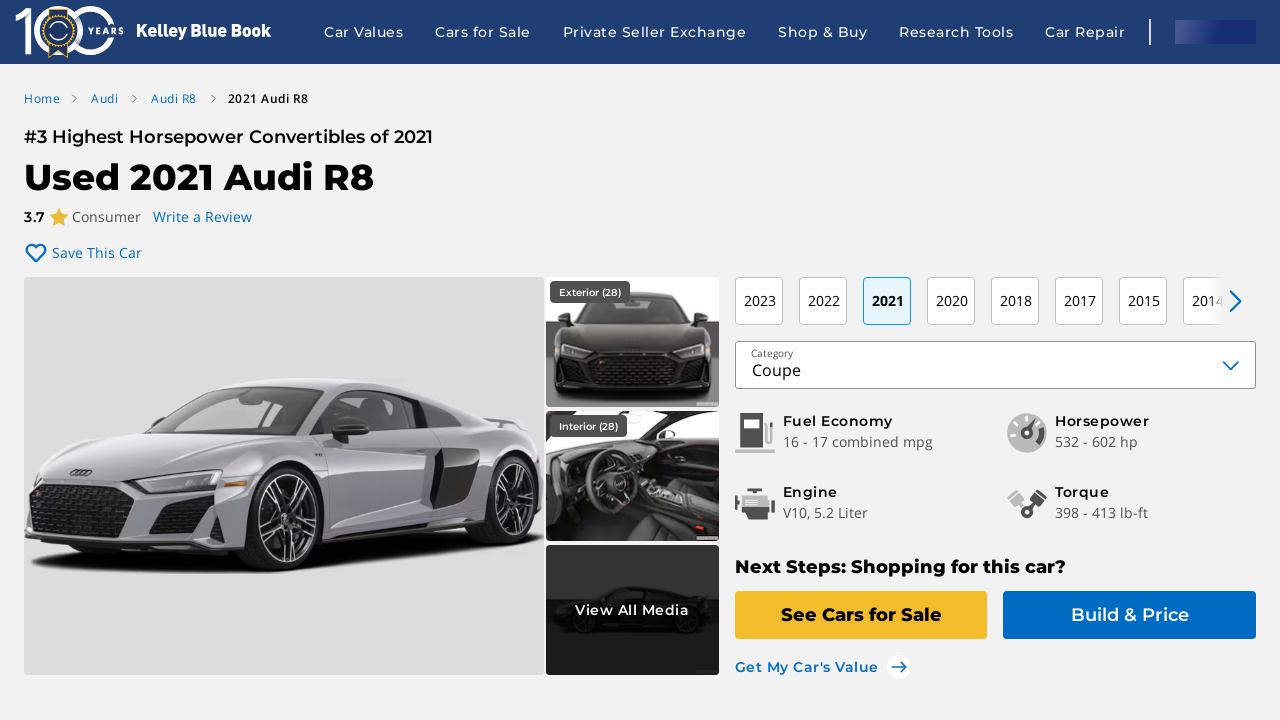